Tests that the Clear completed button displays correct text when items are completed

Starting URL: https://demo.playwright.dev/todomvc

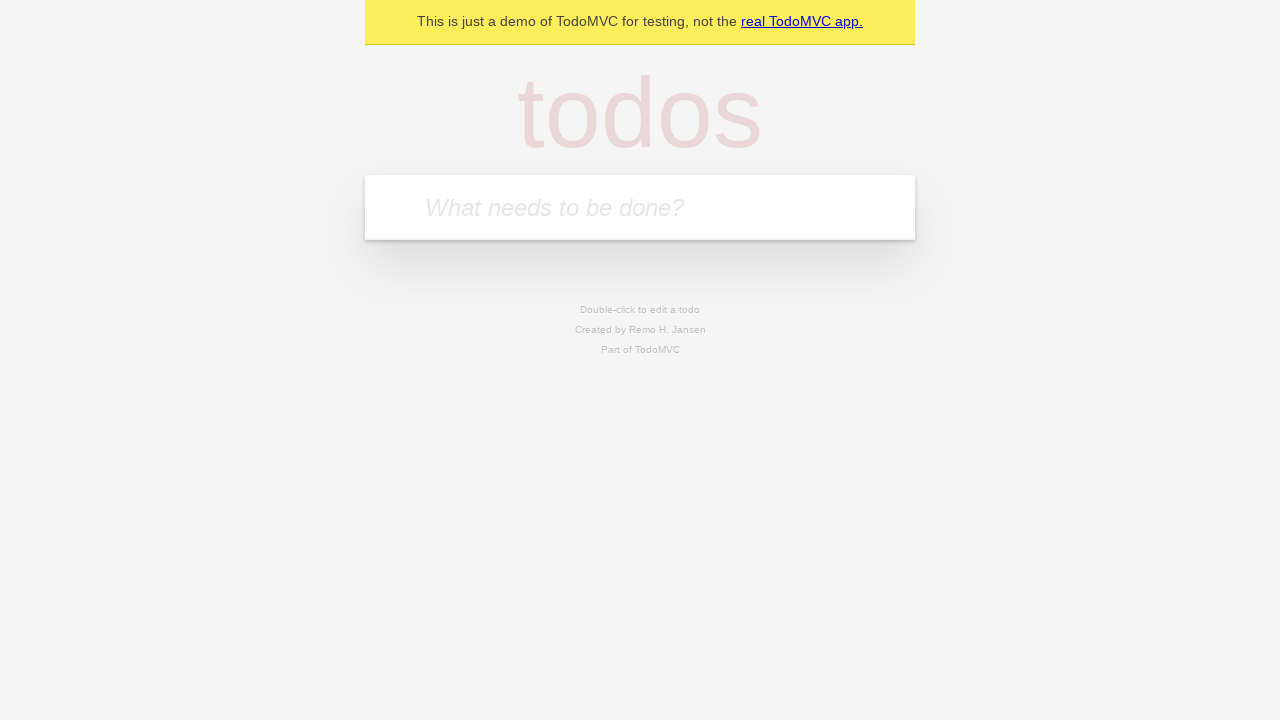

Filled todo input with 'buy some cheese' on internal:attr=[placeholder="What needs to be done?"i]
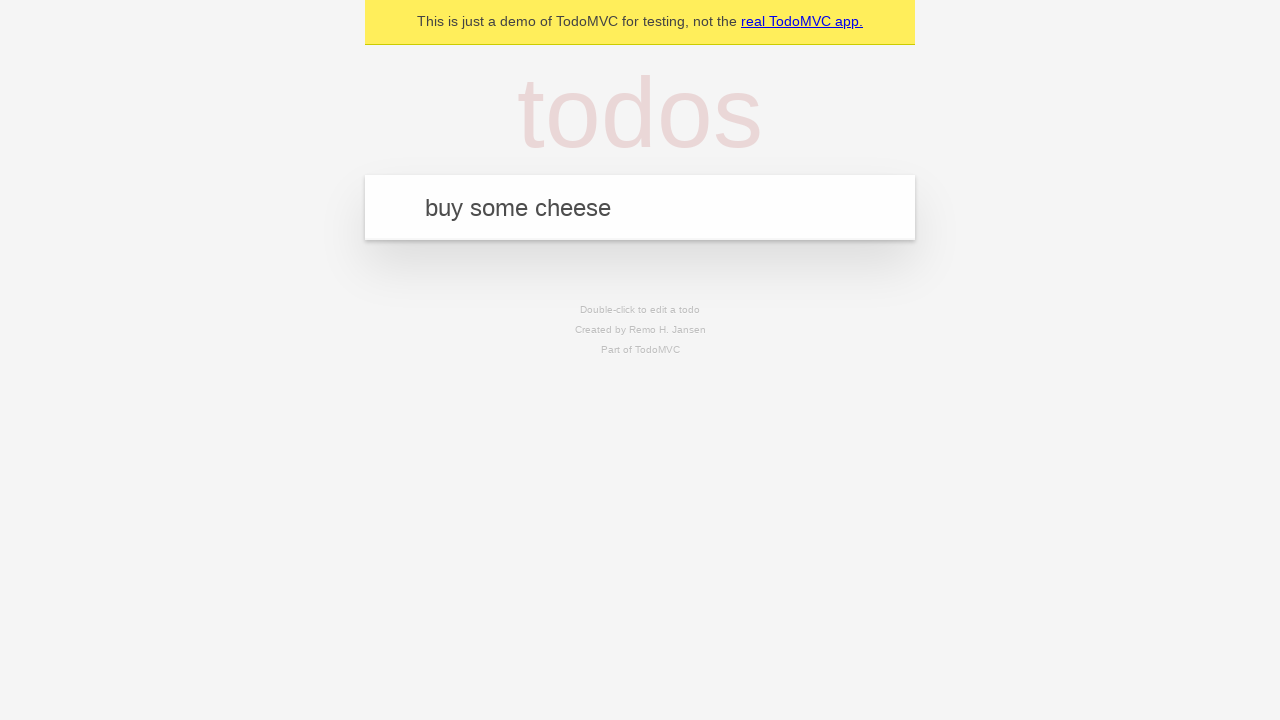

Pressed Enter to add 'buy some cheese' to todo list on internal:attr=[placeholder="What needs to be done?"i]
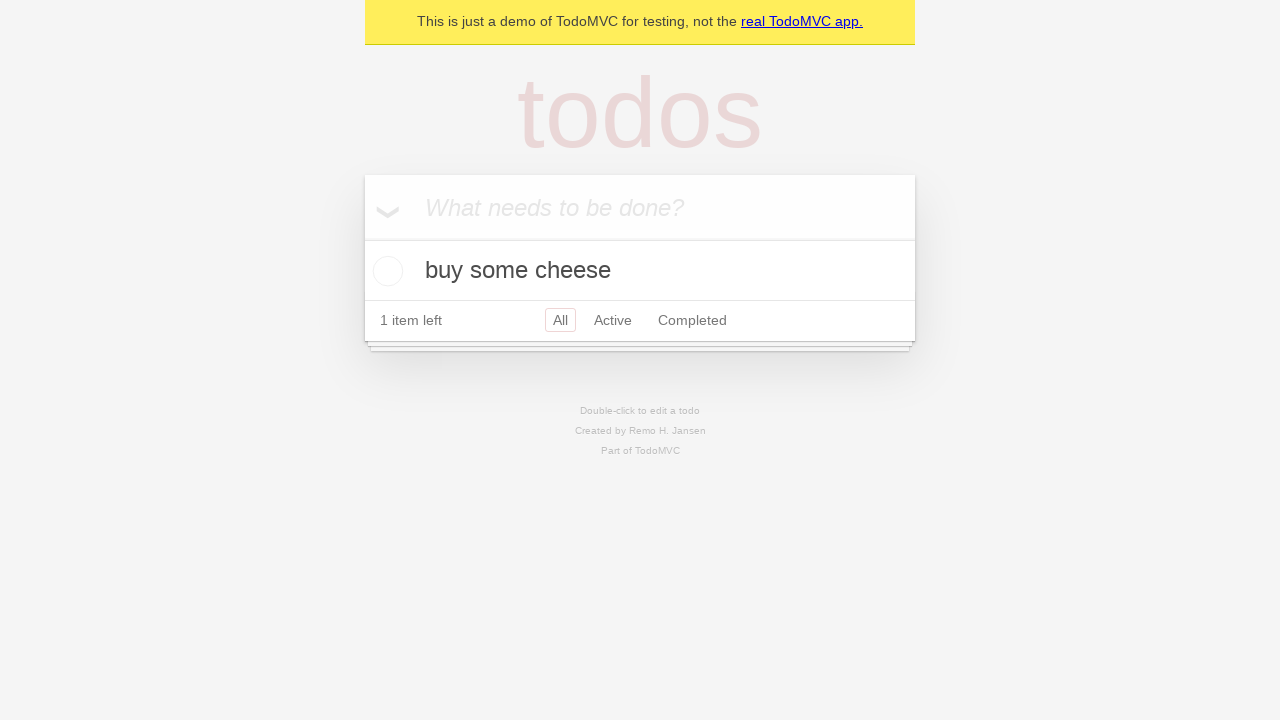

Filled todo input with 'feed the cat' on internal:attr=[placeholder="What needs to be done?"i]
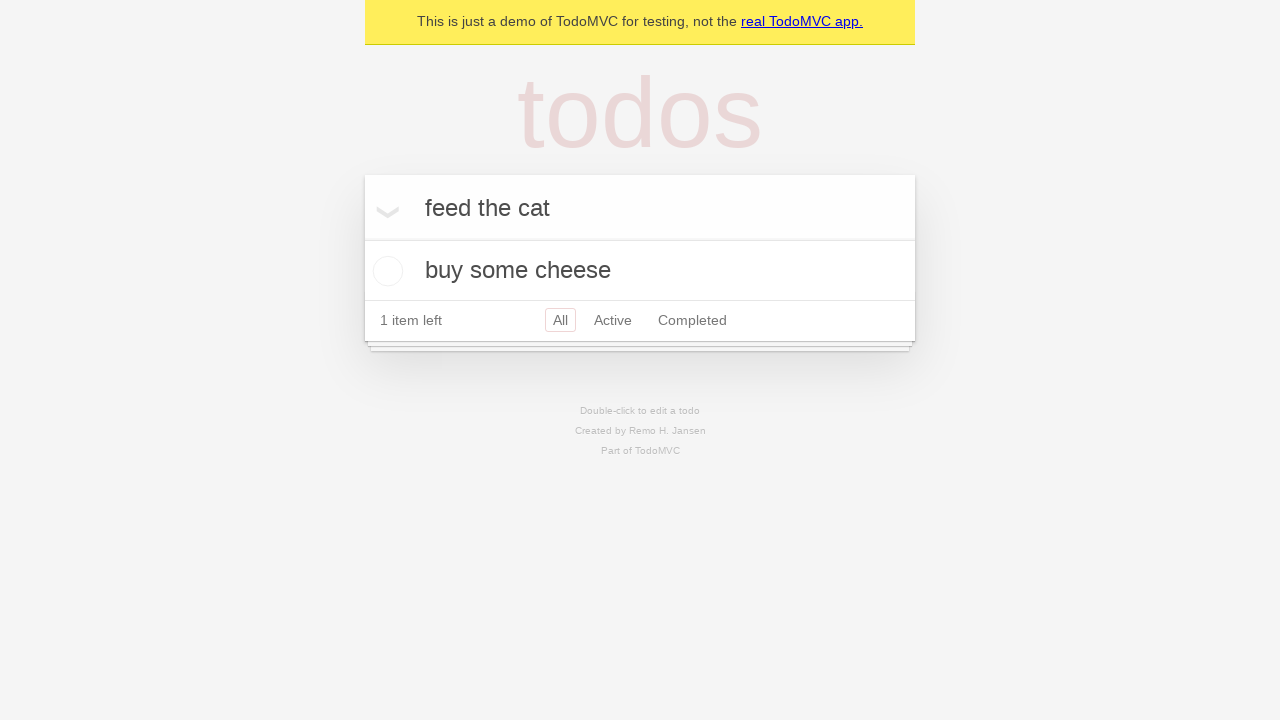

Pressed Enter to add 'feed the cat' to todo list on internal:attr=[placeholder="What needs to be done?"i]
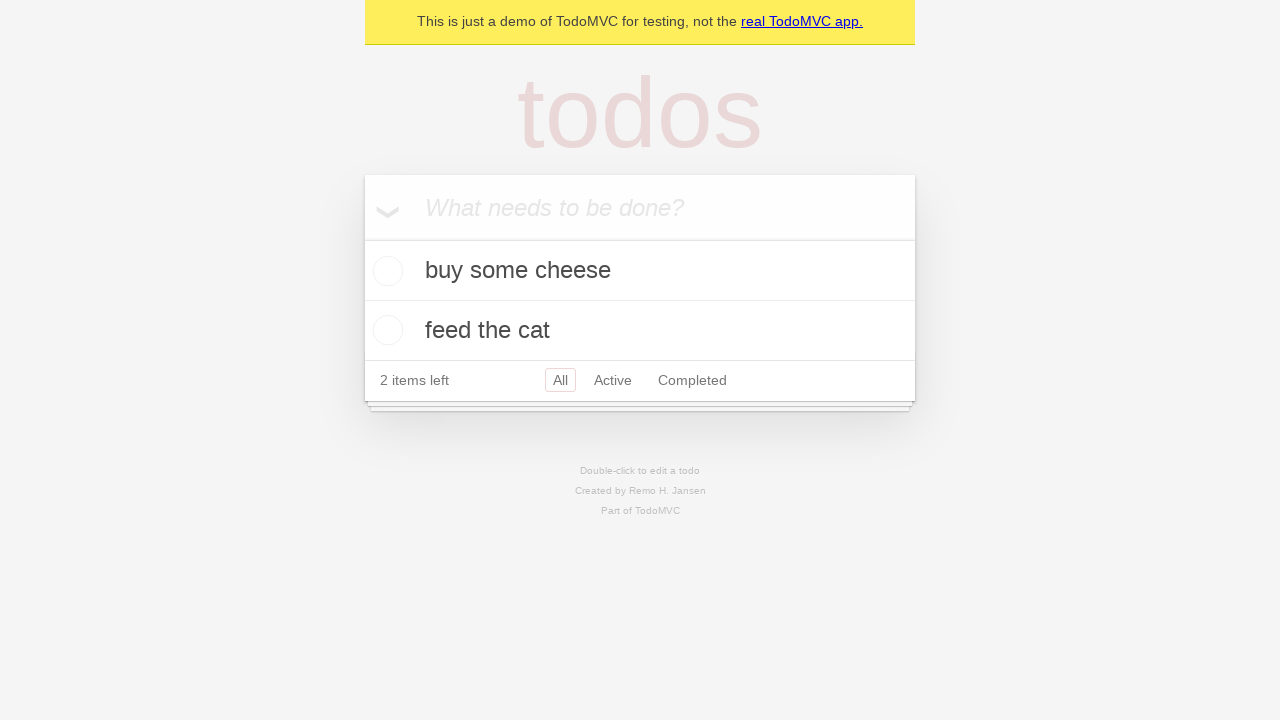

Filled todo input with 'book a doctors appointment' on internal:attr=[placeholder="What needs to be done?"i]
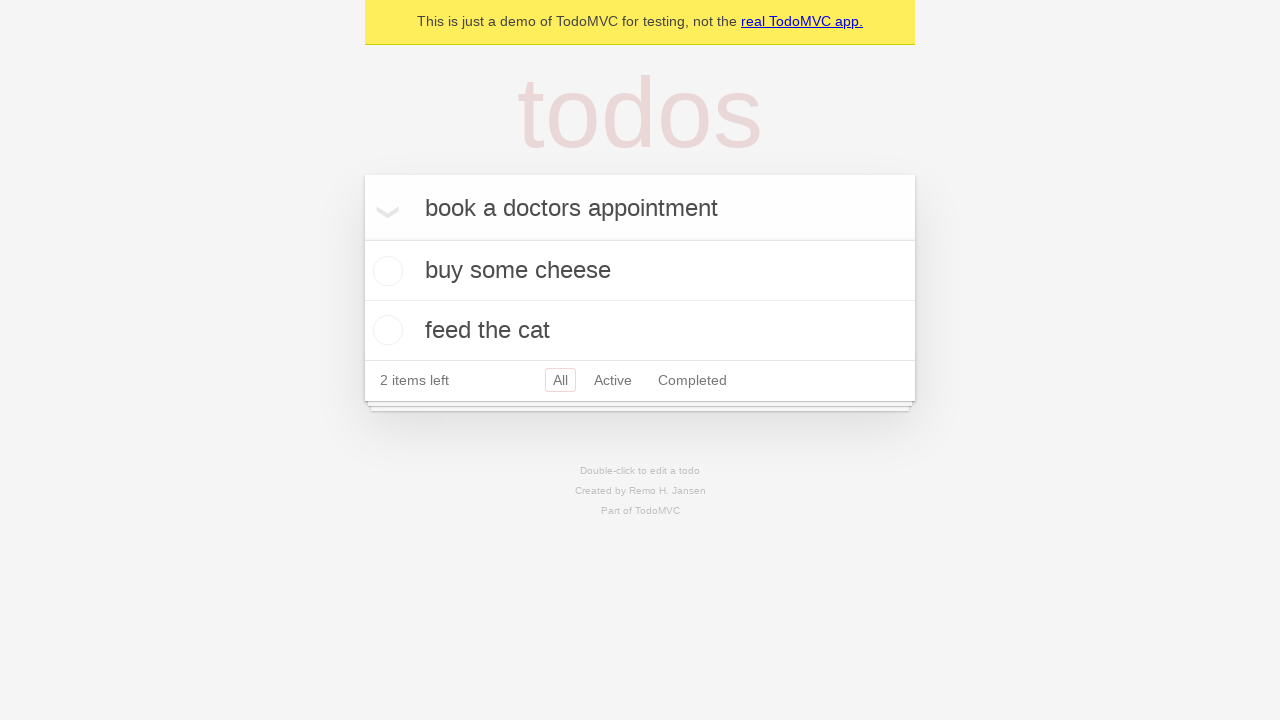

Pressed Enter to add 'book a doctors appointment' to todo list on internal:attr=[placeholder="What needs to be done?"i]
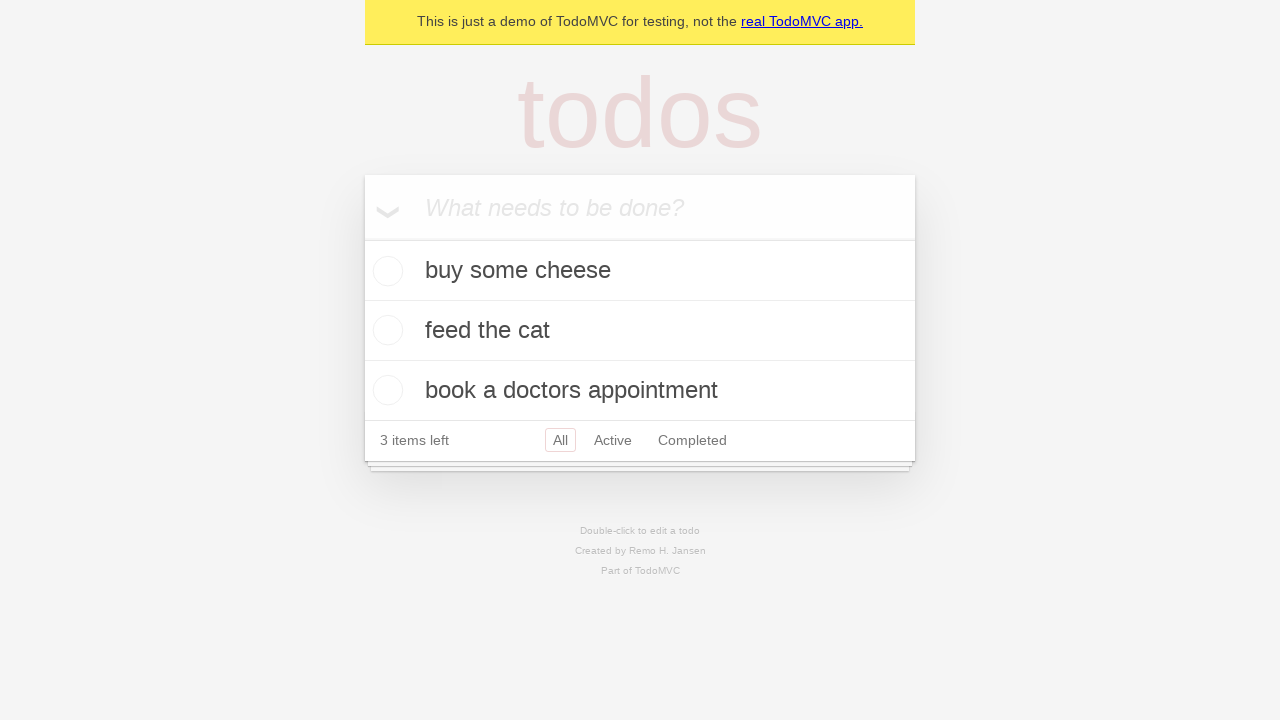

Waited for all 3 todo items to load
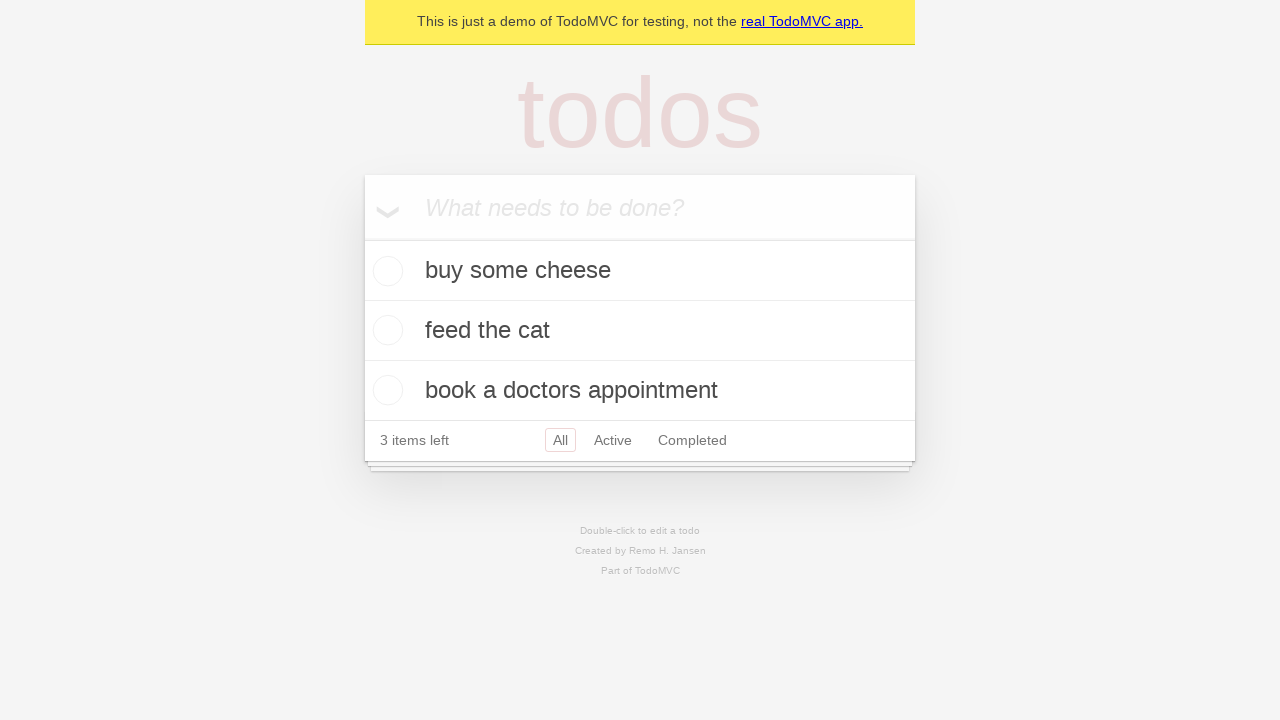

Checked the first todo item as completed at (385, 271) on .todo-list li .toggle >> nth=0
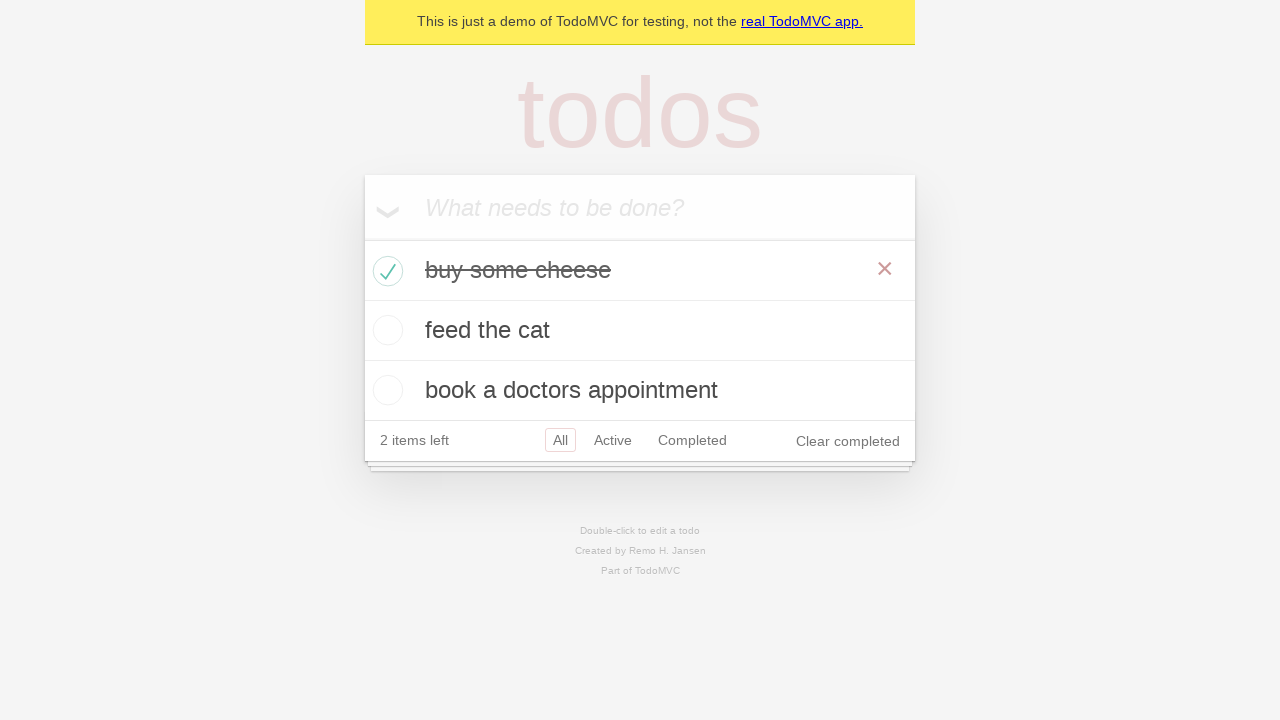

Clear completed button appeared after marking first item as complete
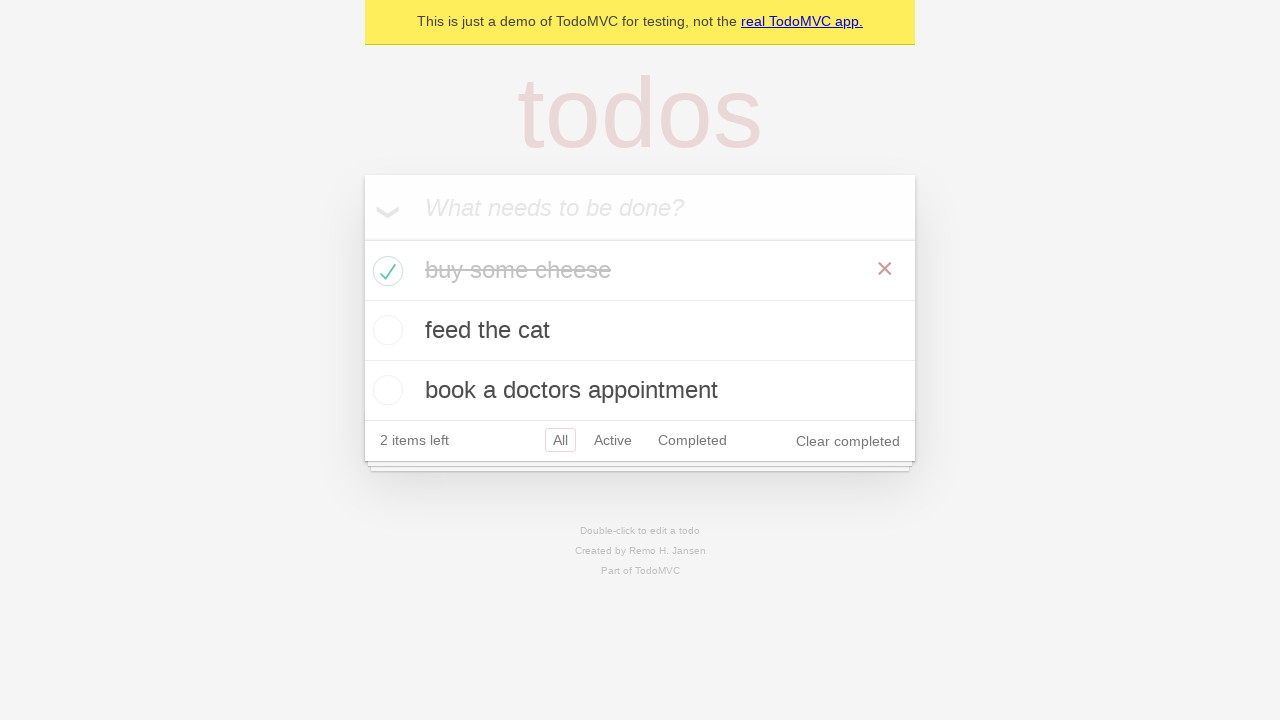

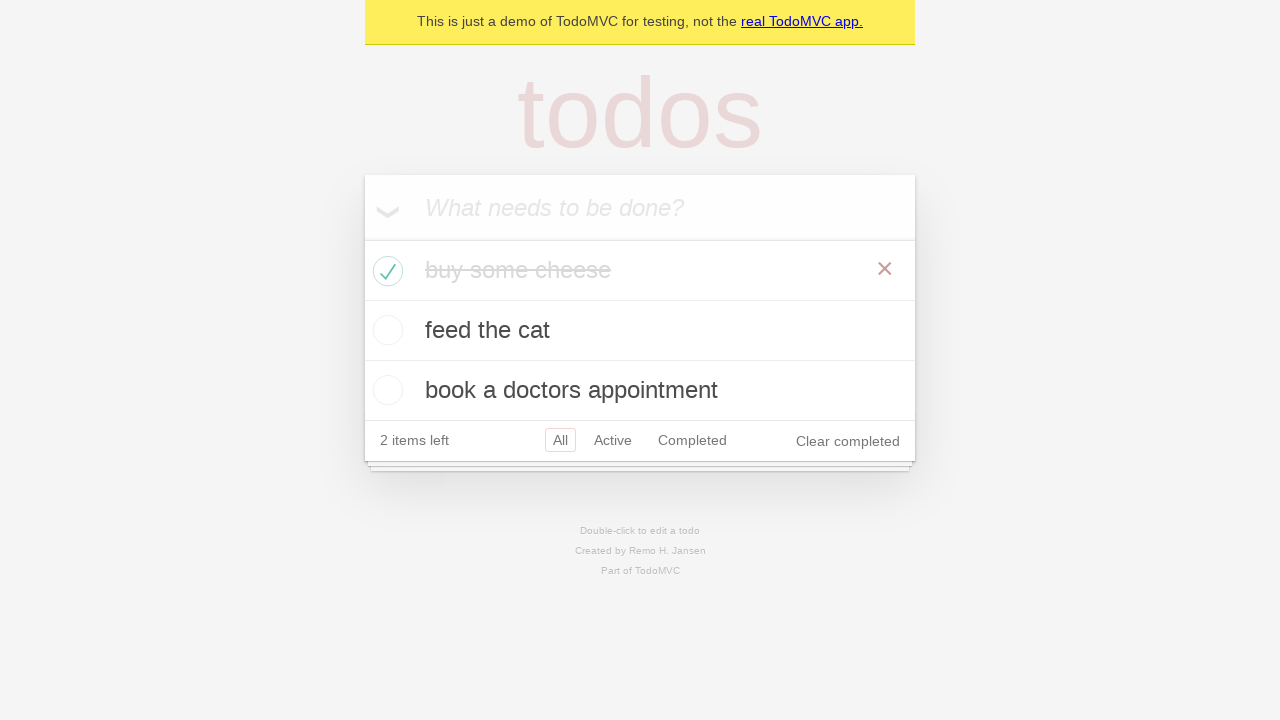